Navigates to the Selenide GitHub repository, clicks on the Wiki tab, then clicks on "Soft assertions" link and verifies the wiki body contains expected code content

Starting URL: https://github.com/selenide/selenide

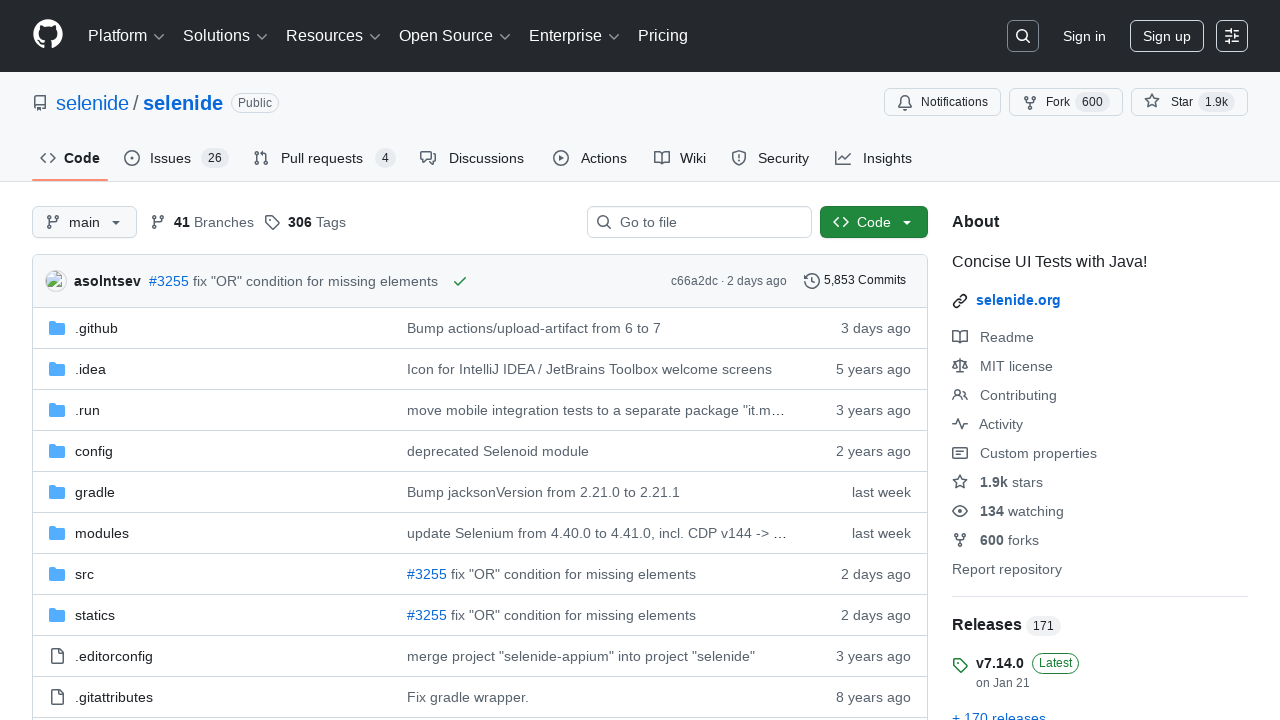

Navigated to Selenide GitHub repository
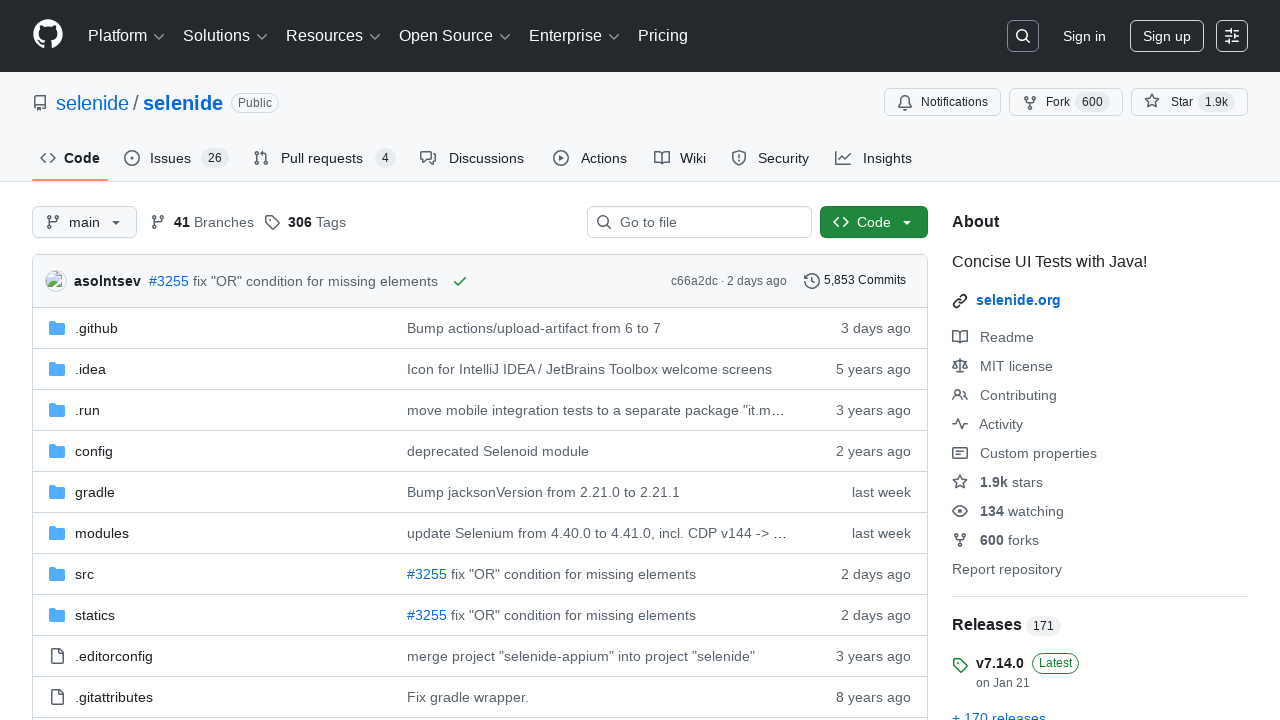

Clicked on Wiki tab at (680, 158) on #wiki-tab
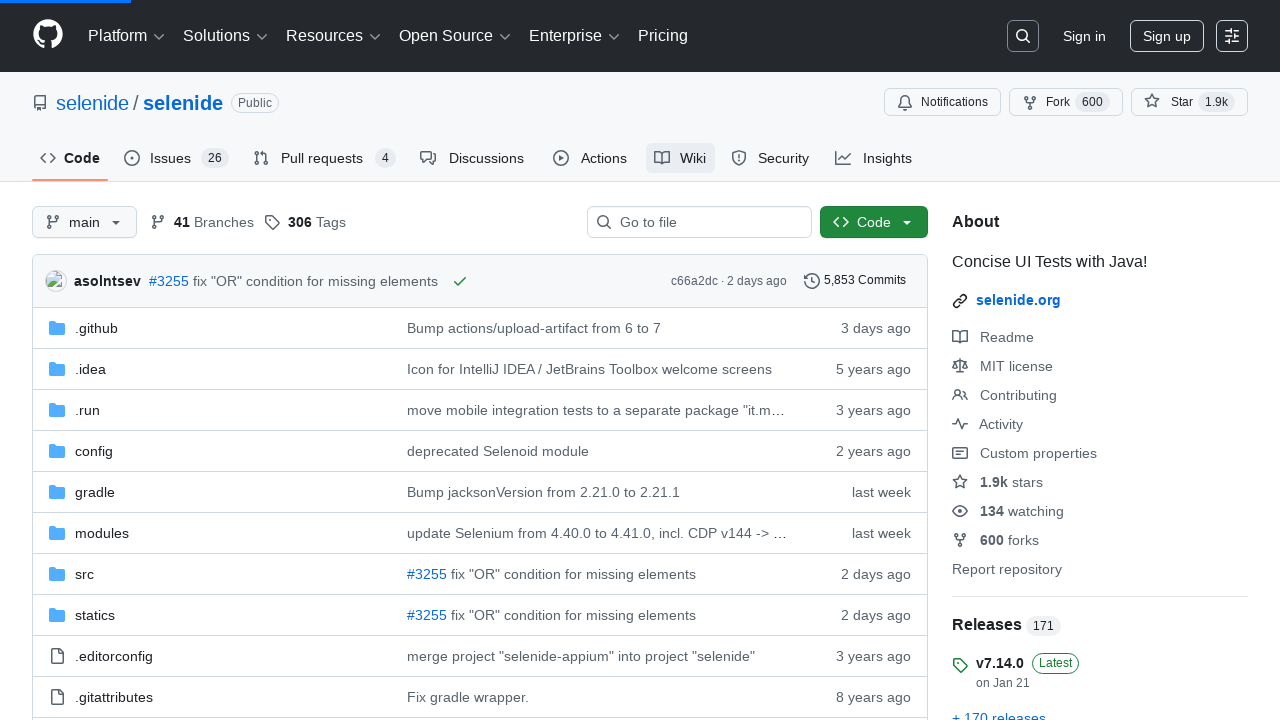

Clicked on 'Soft assertions' link at (116, 360) on text=Soft assertions
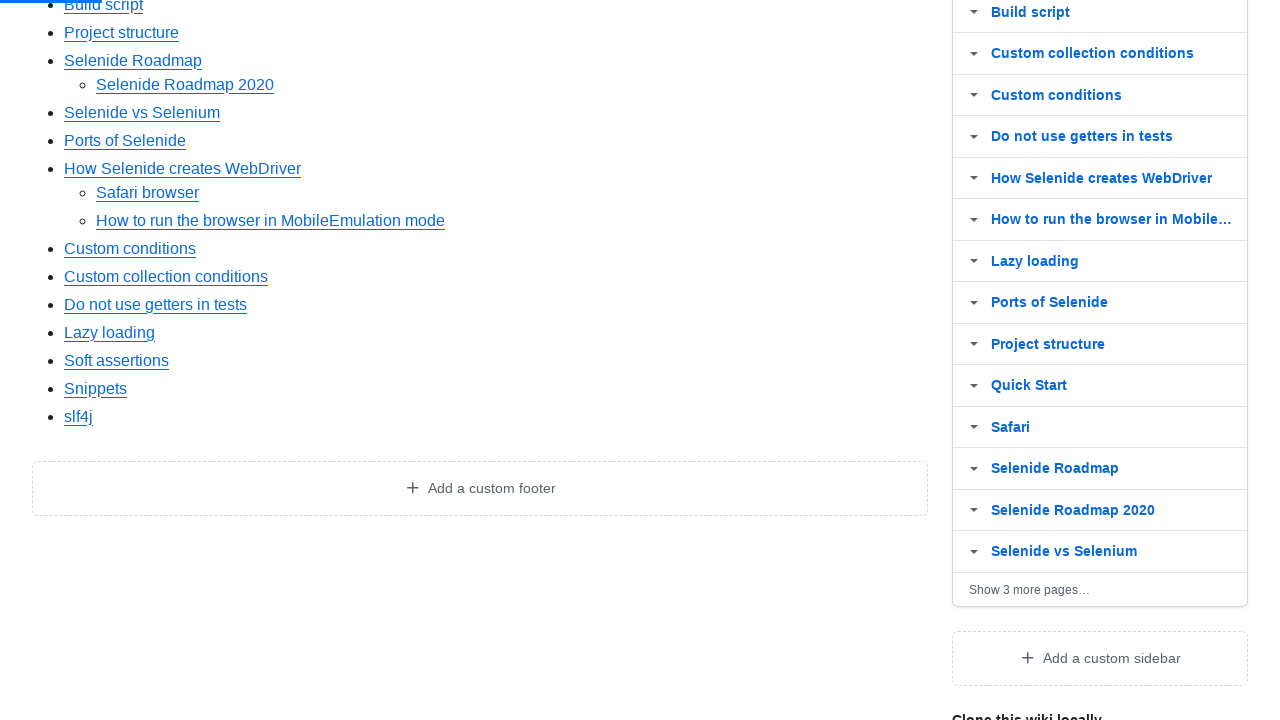

Wiki body loaded and is visible
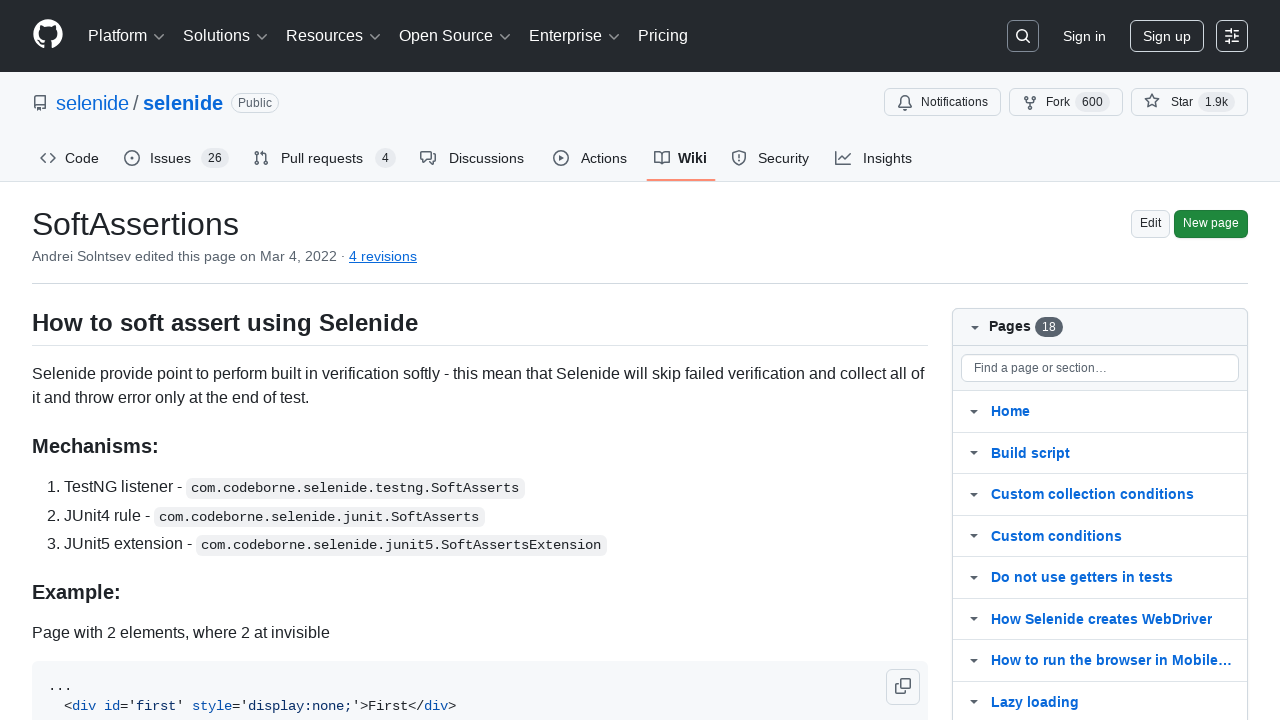

Verified that wiki body contains expected content
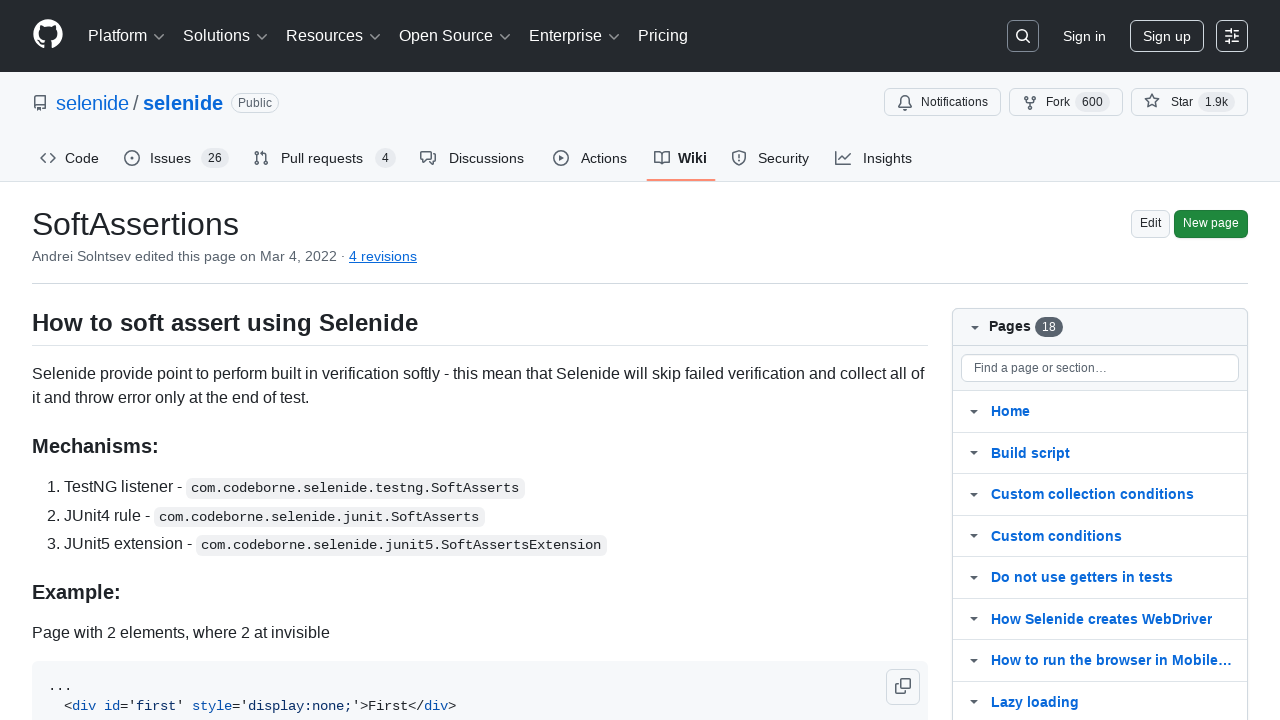

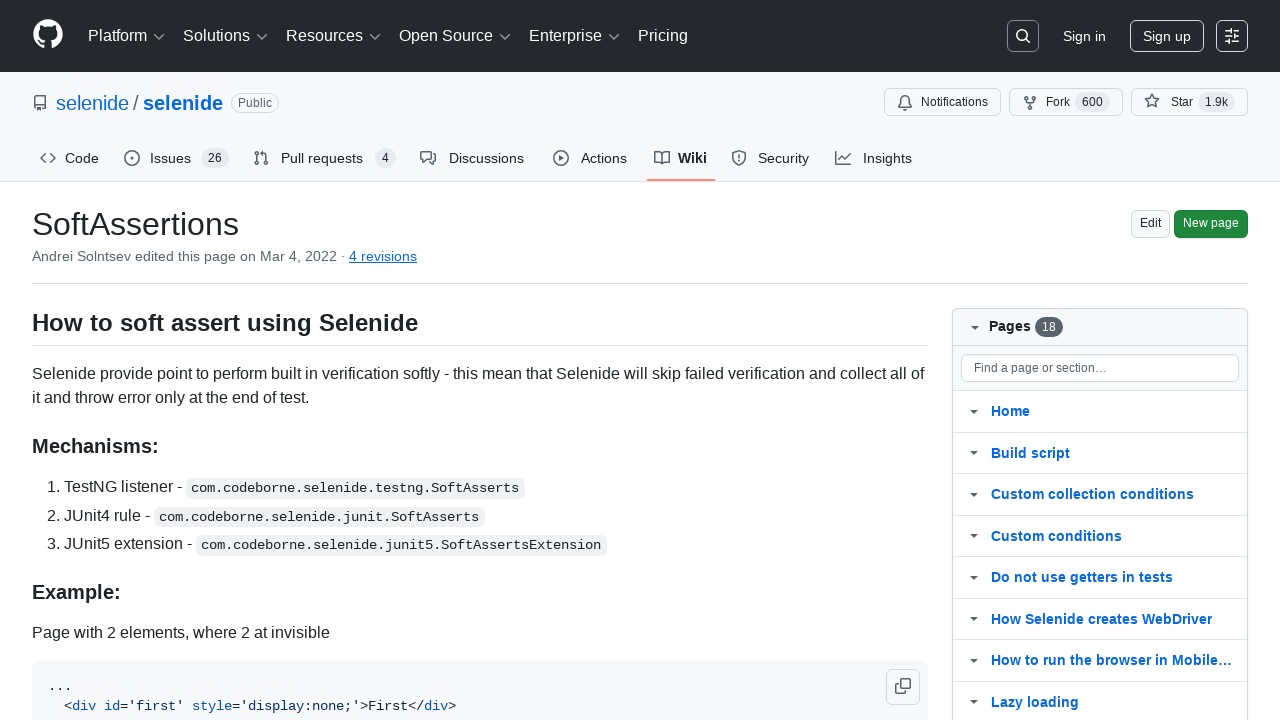